Validates that the page title of OrangeHRM demo site is correct

Starting URL: https://opensource-demo.orangehrmlive.com/

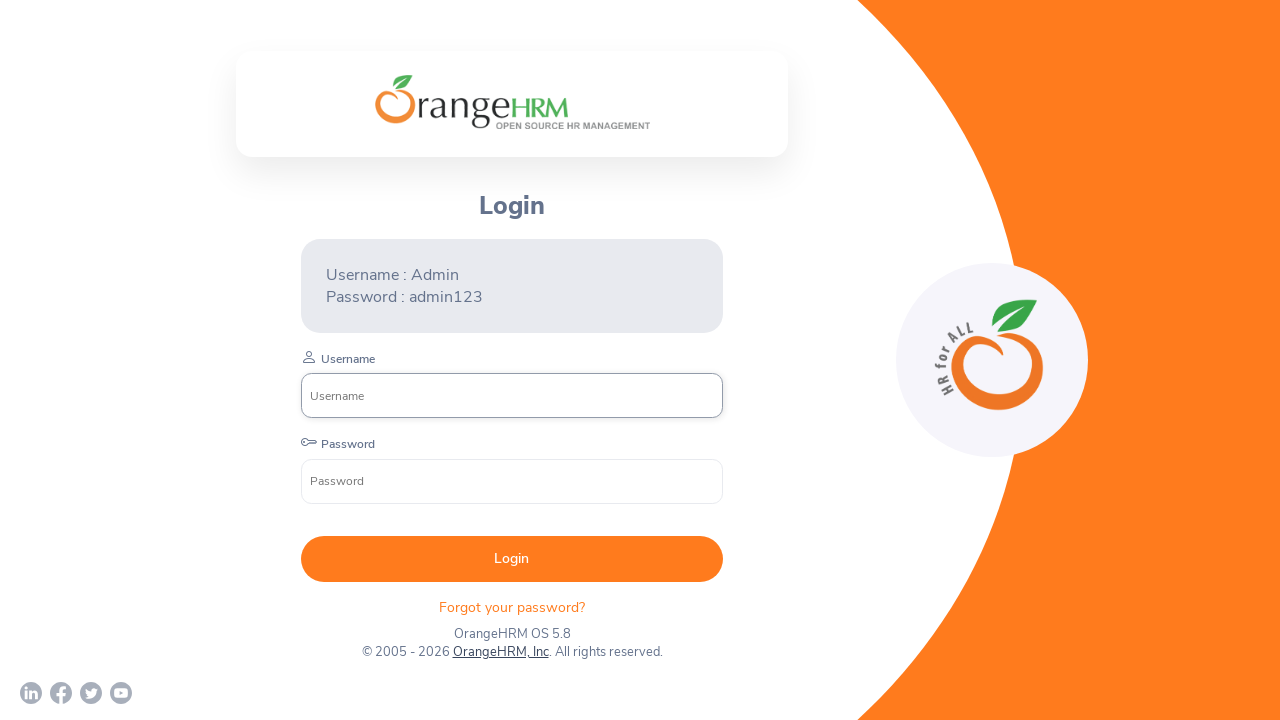

Waited for page to reach domcontentloaded state
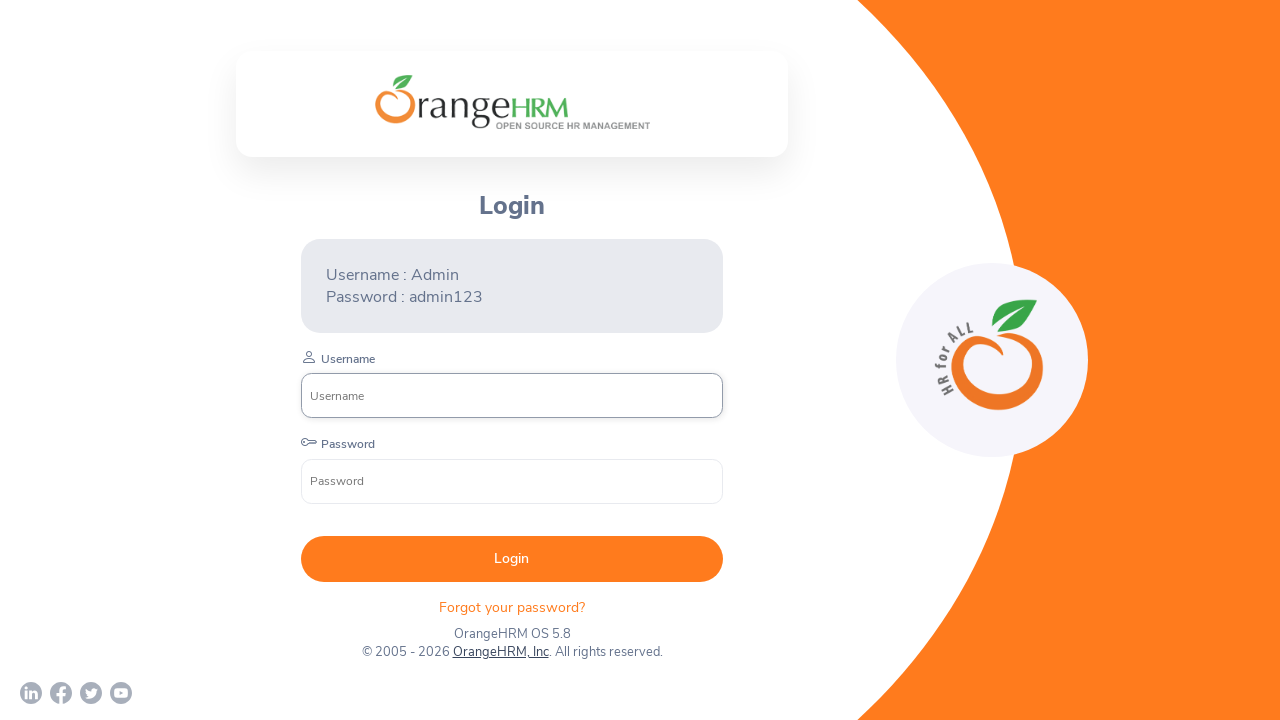

Verified page title is 'OrangeHRM'
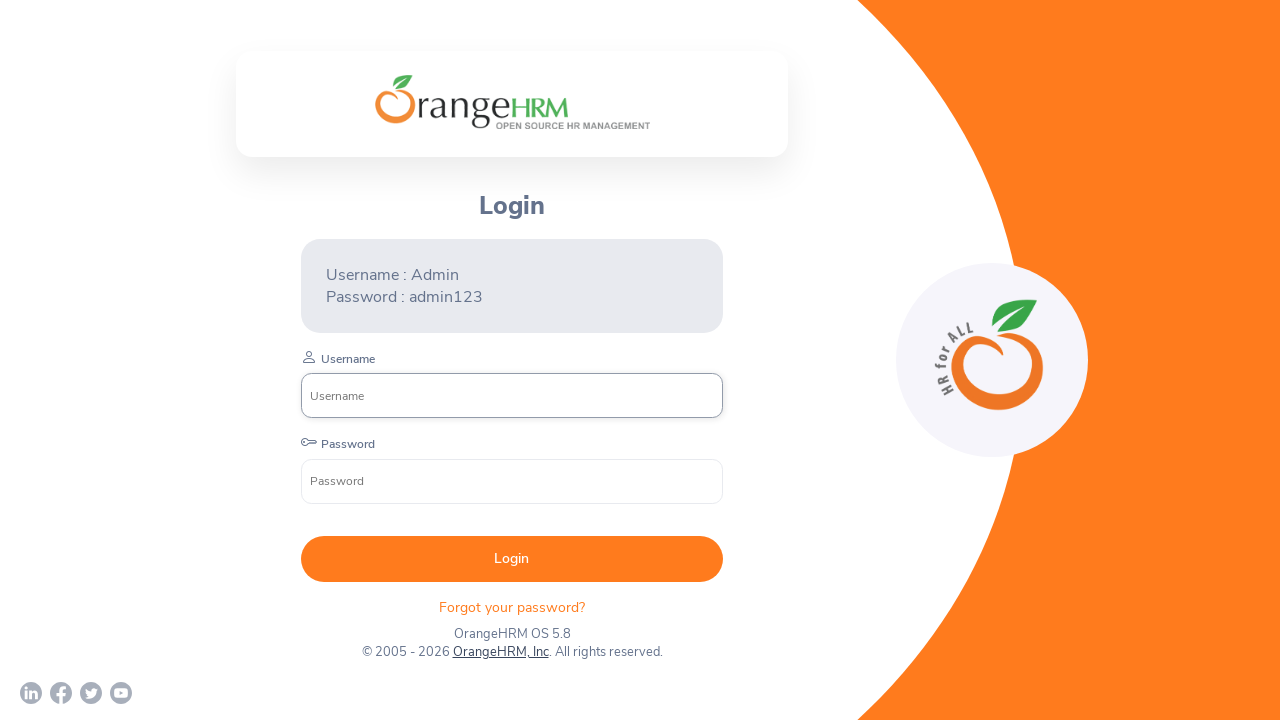

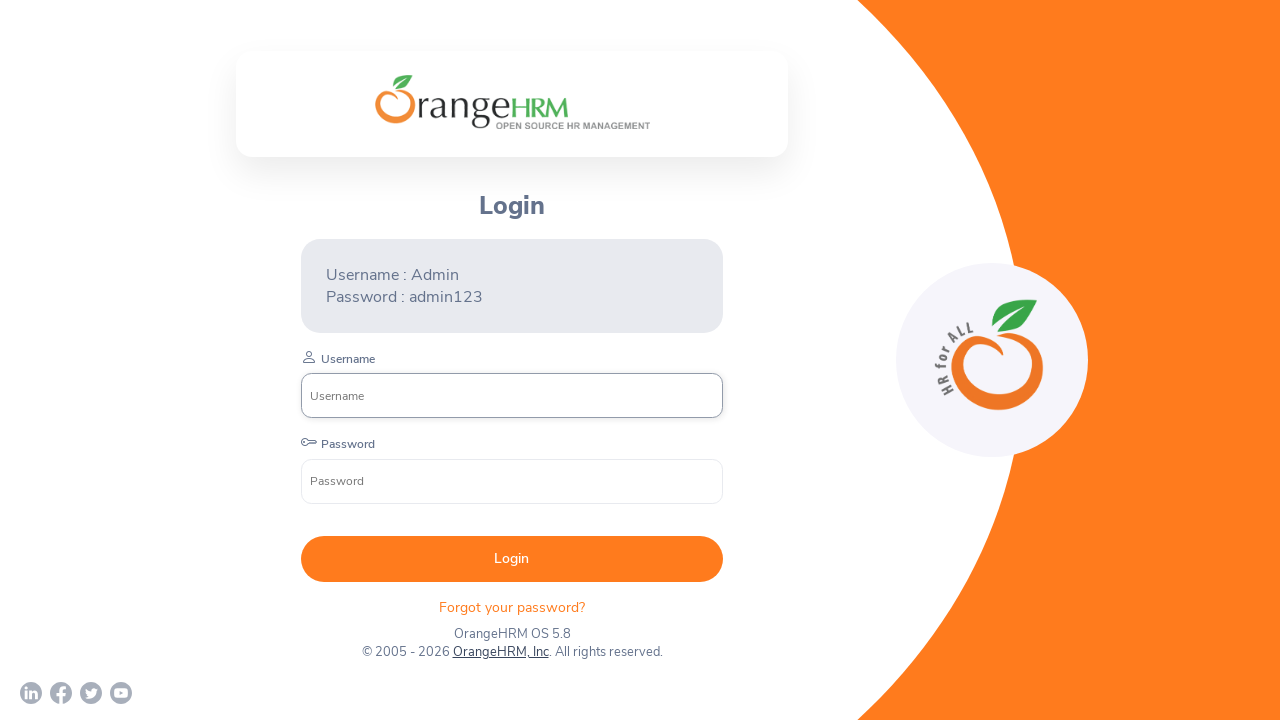